Finds the first element with class "test" and retrieves its text content

Starting URL: https://kristinek.github.io/site/examples/locators

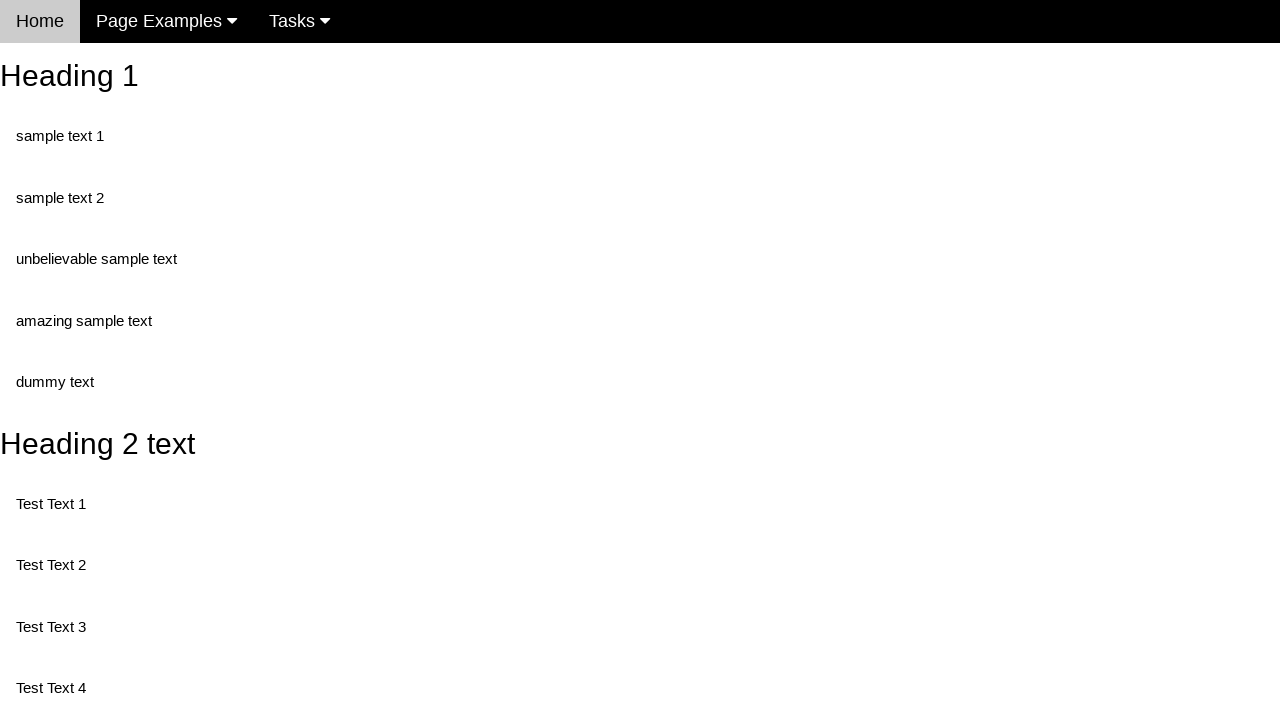

Navigated to locators example page
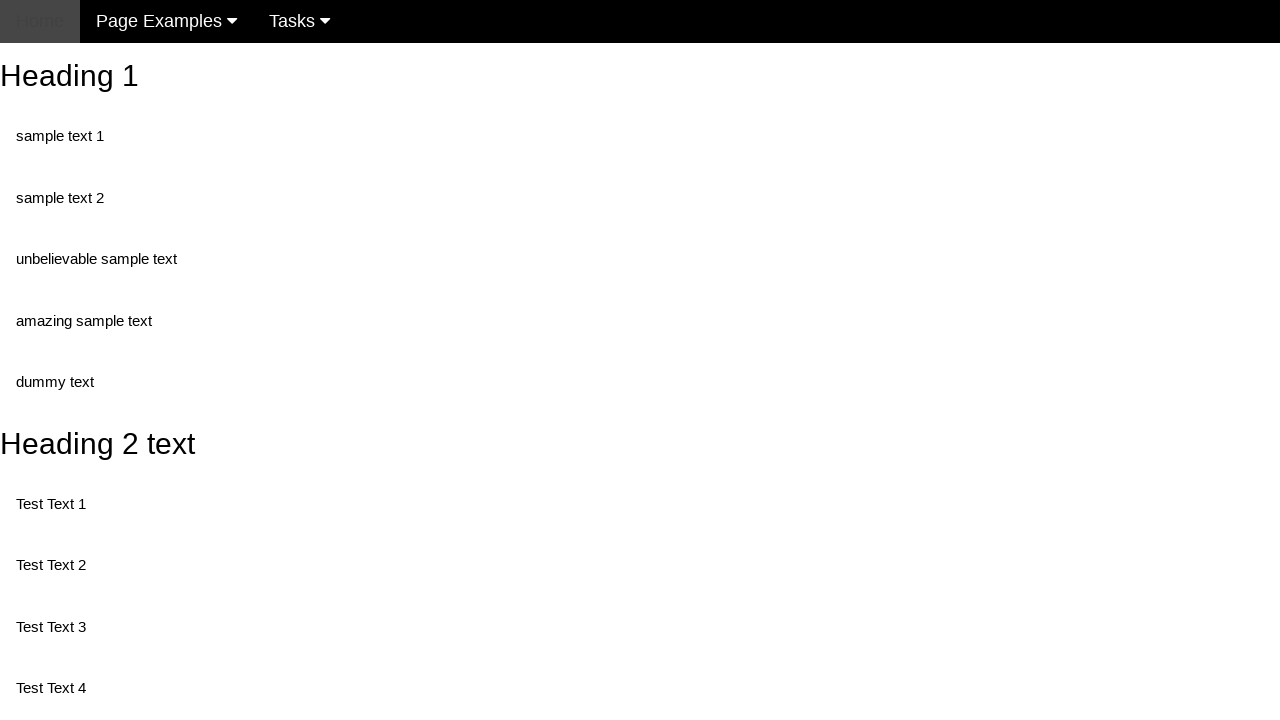

Located first element with class 'test'
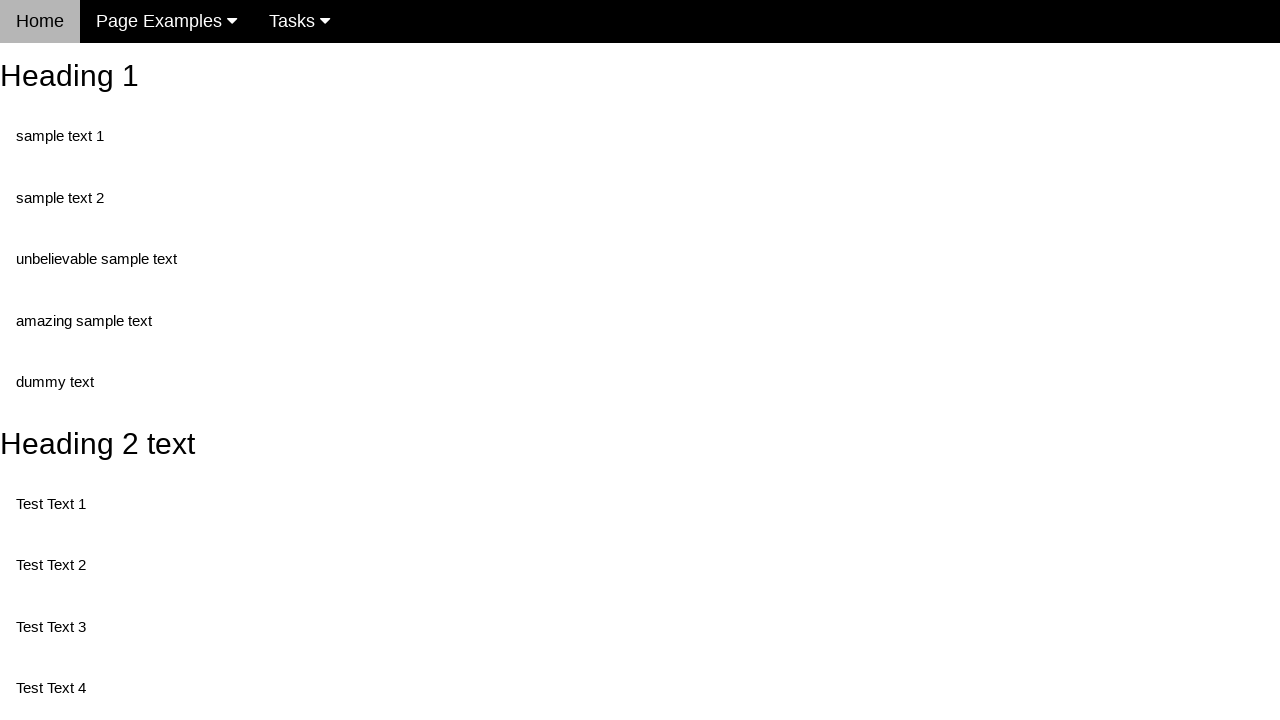

Waited for first element with class 'test' to be visible
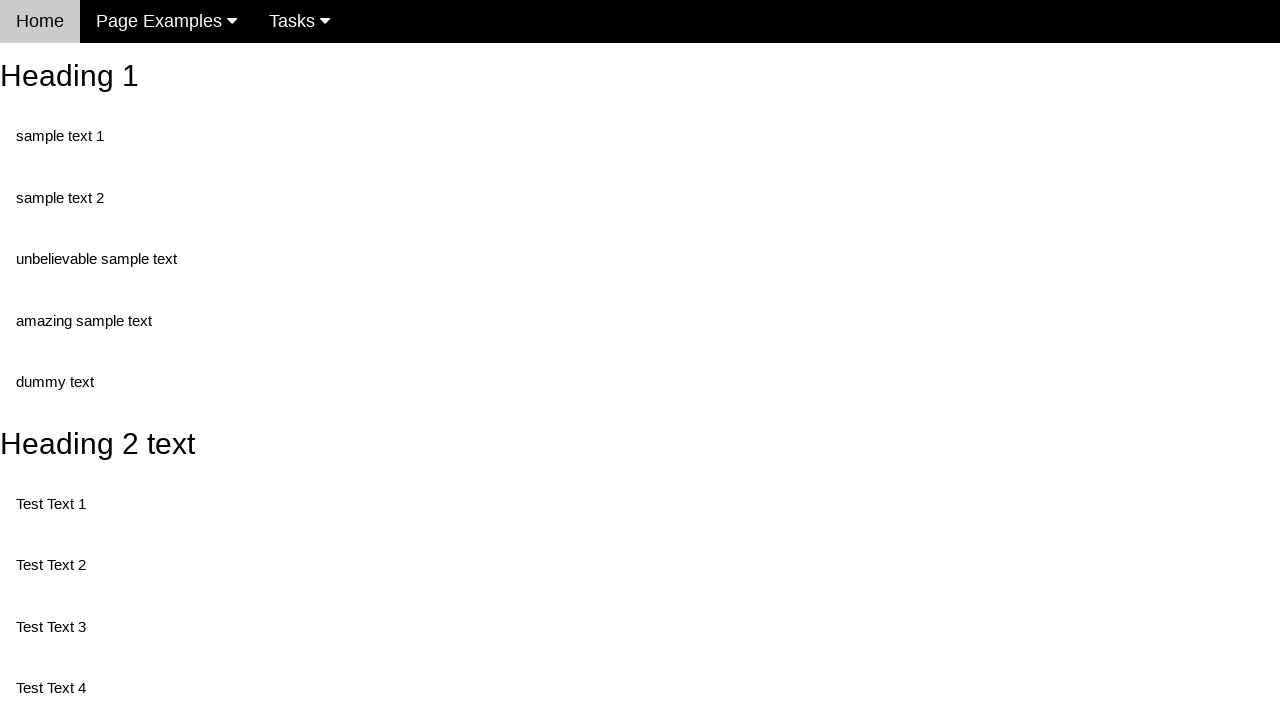

Retrieved text content from first element: 'Test Text 1'
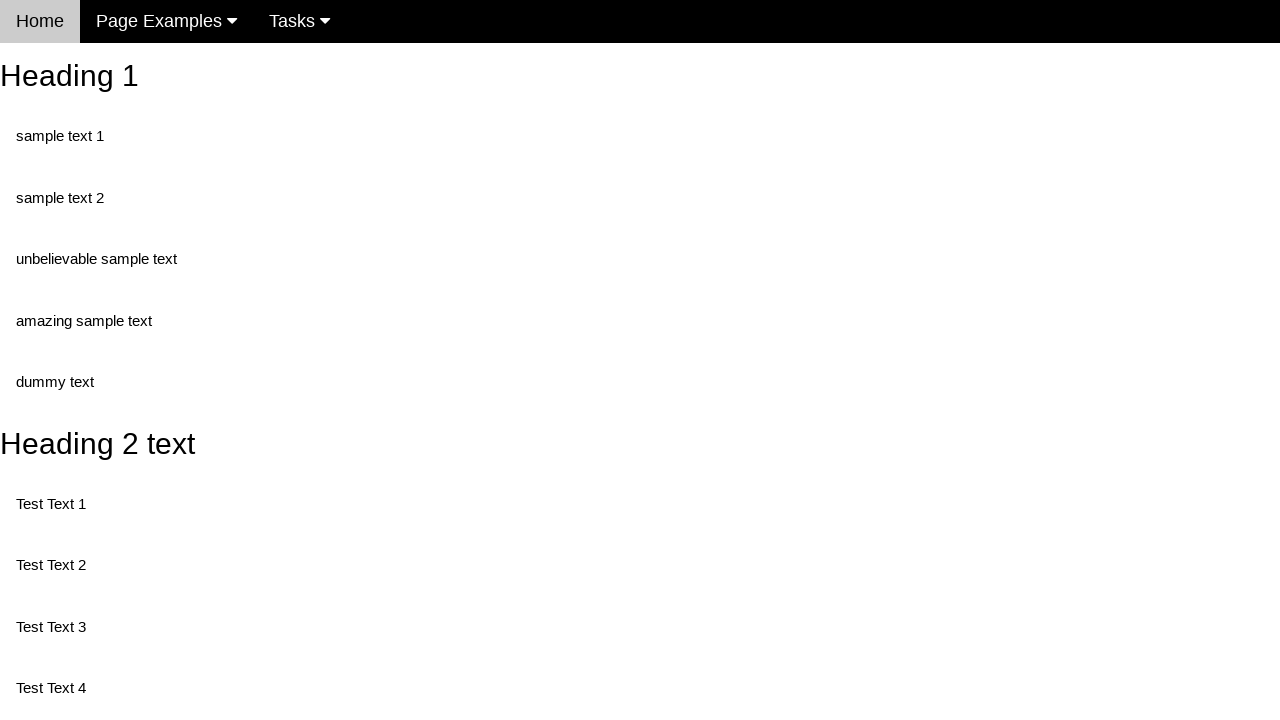

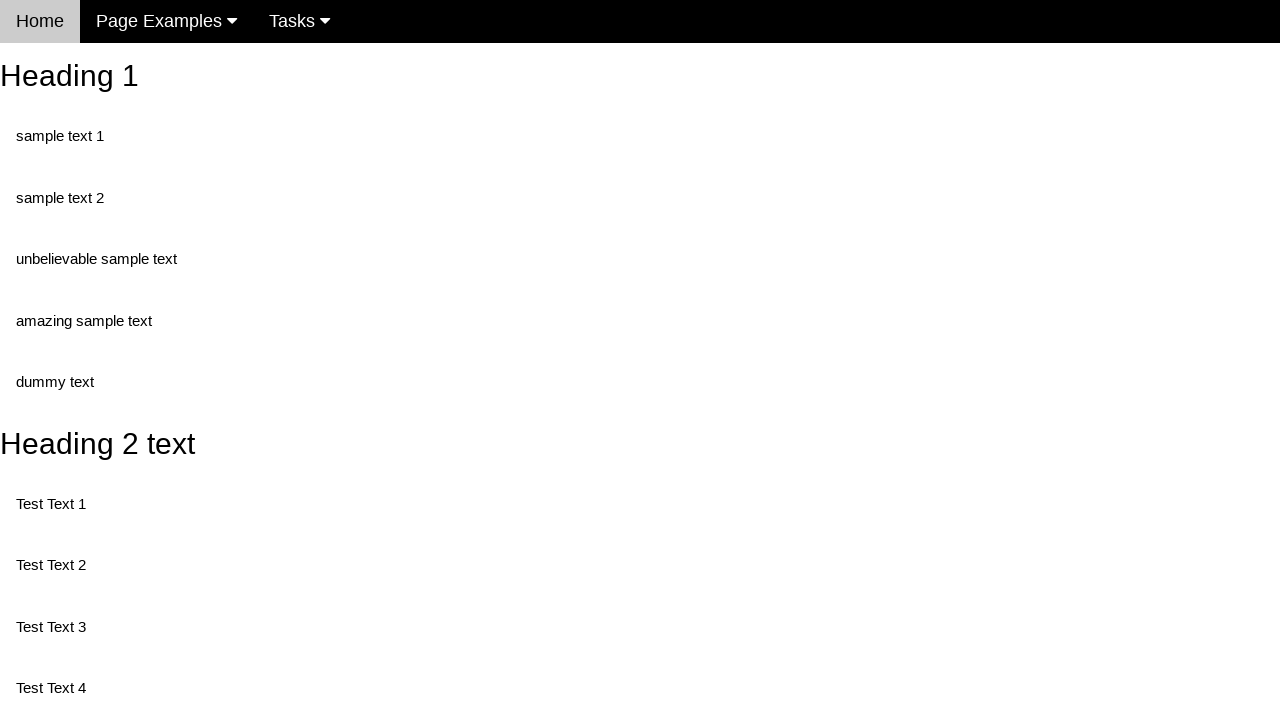